Tests multiple window handling by opening new windows, switching between them to fill forms, and returning to the parent window

Starting URL: https://www.hyrtutorials.com/p/window-handles-practice.html

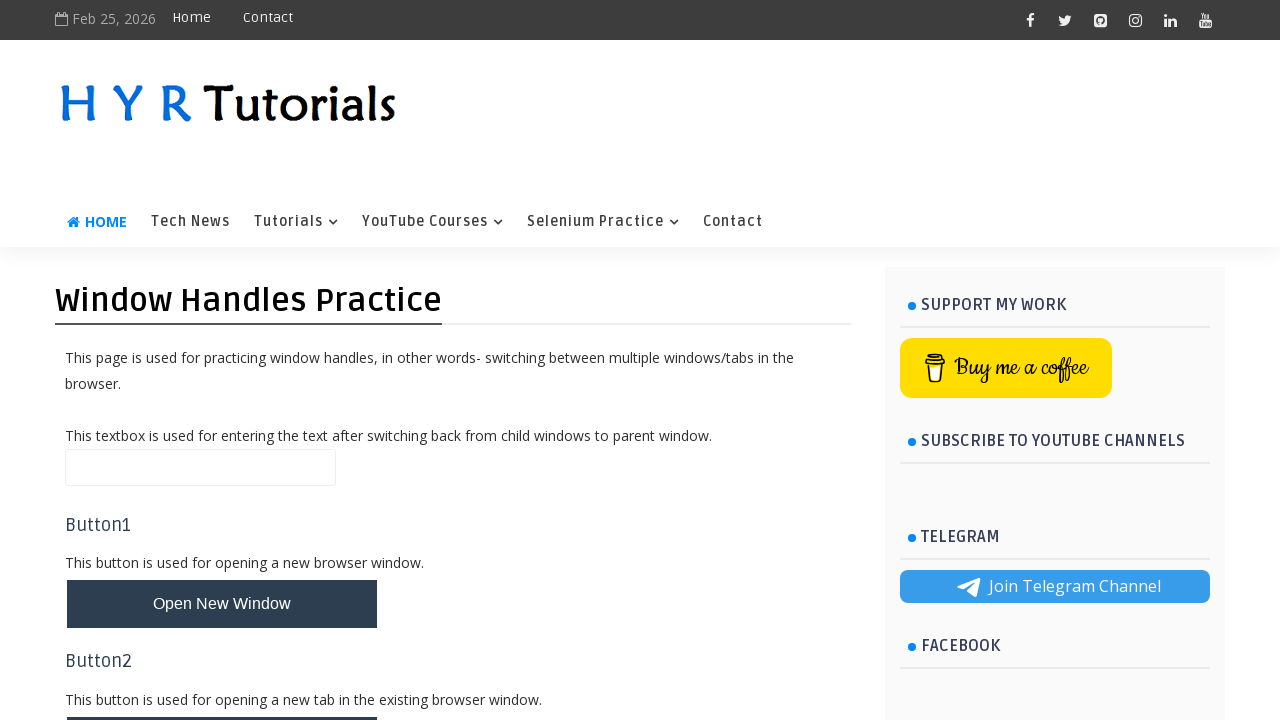

Clicked button to open new windows at (222, 361) on button#newWindowsBtn
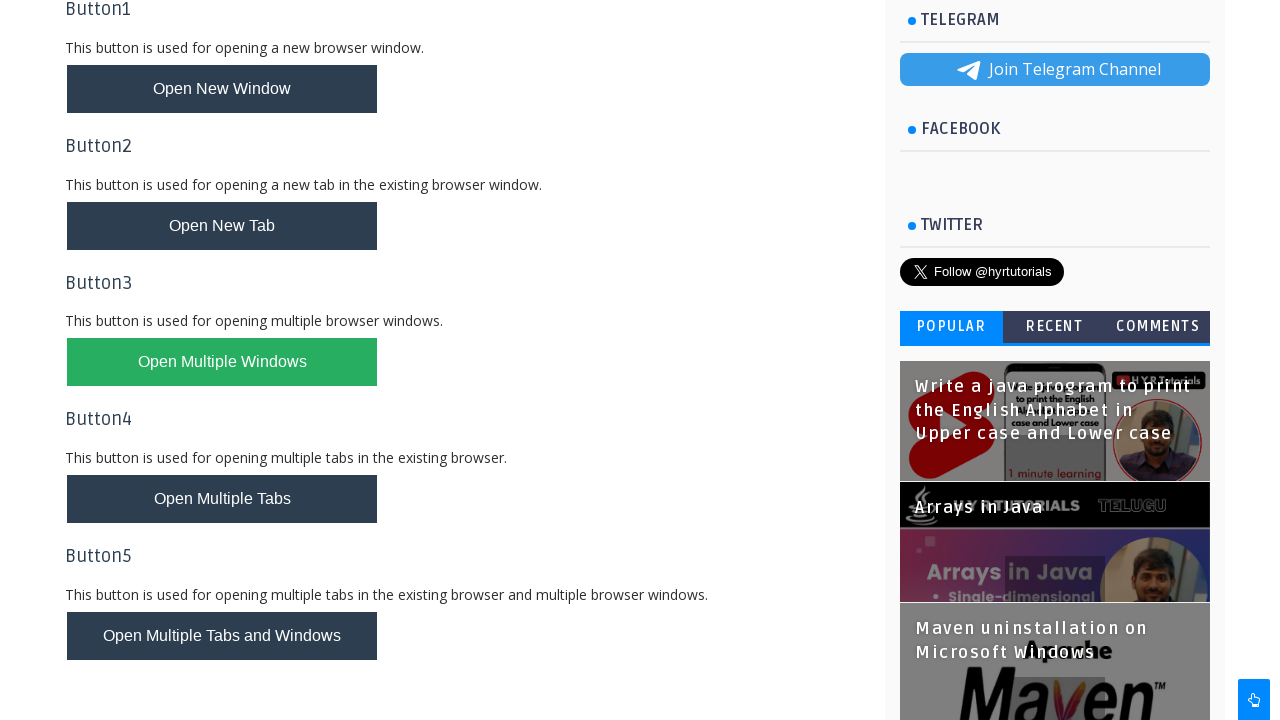

Waited for new windows to open
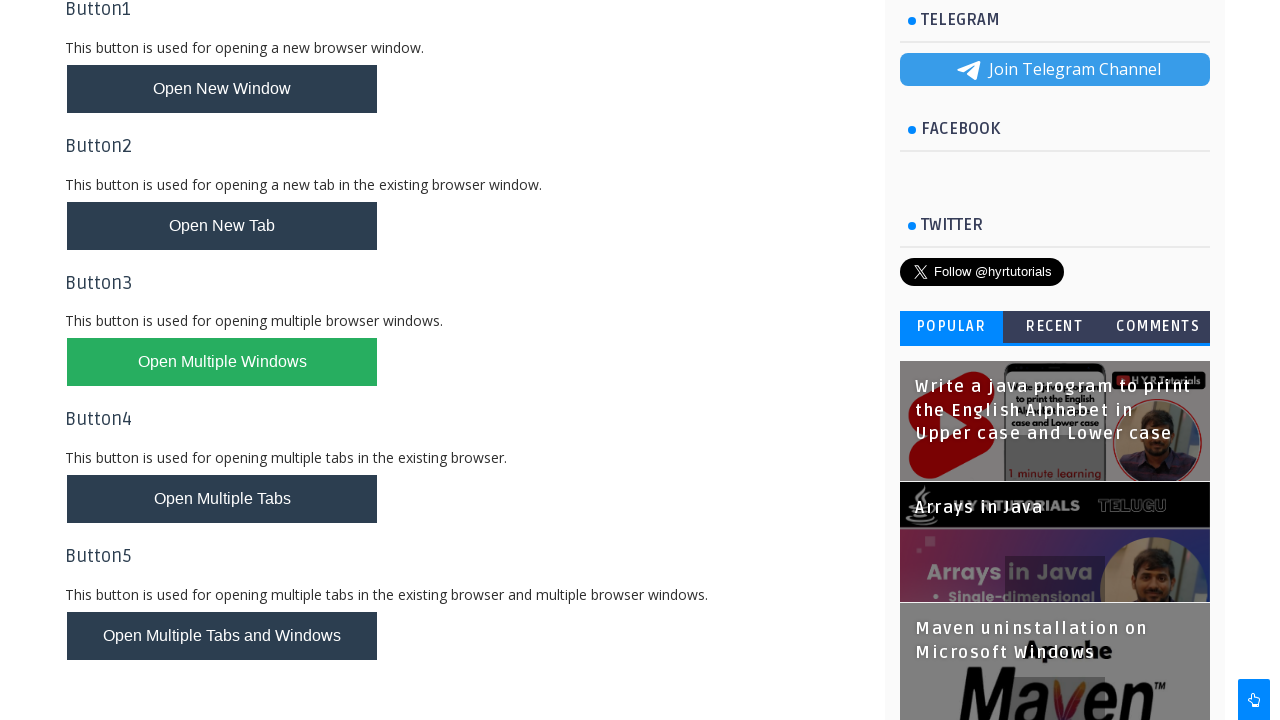

Retrieved all open pages/windows
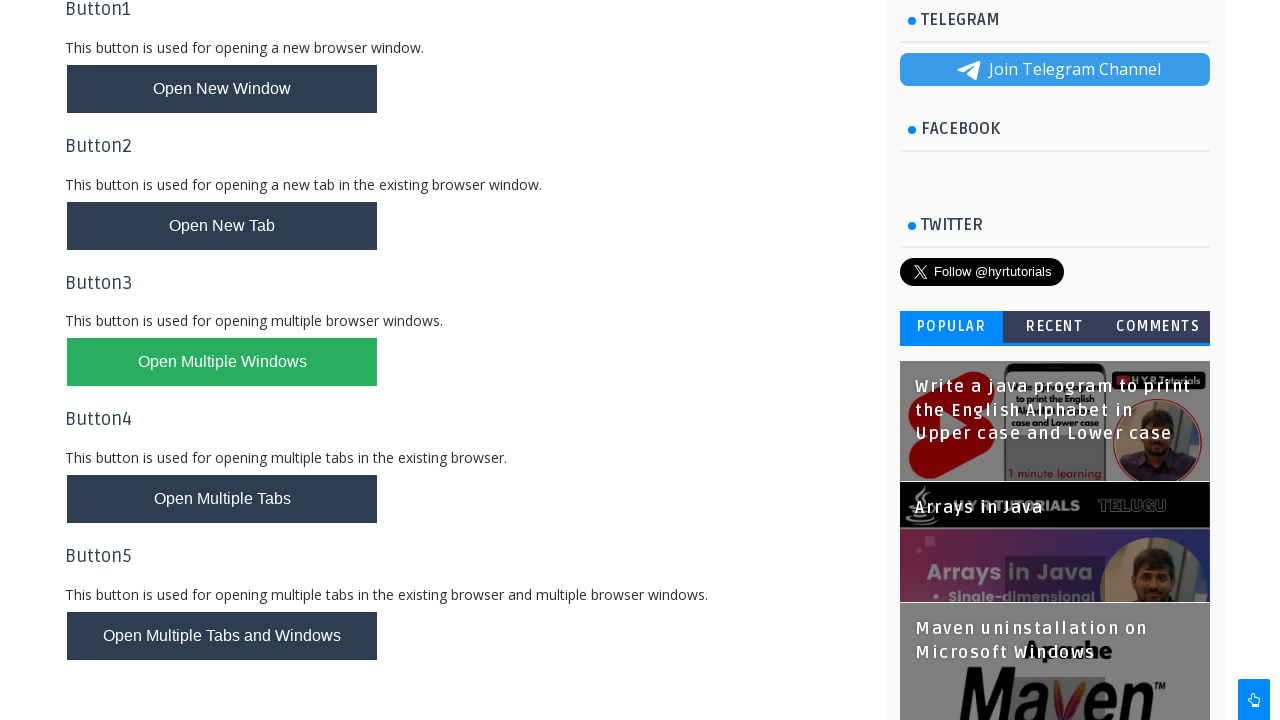

Filled fName field with 'vandana' in child window on input[name='fName']
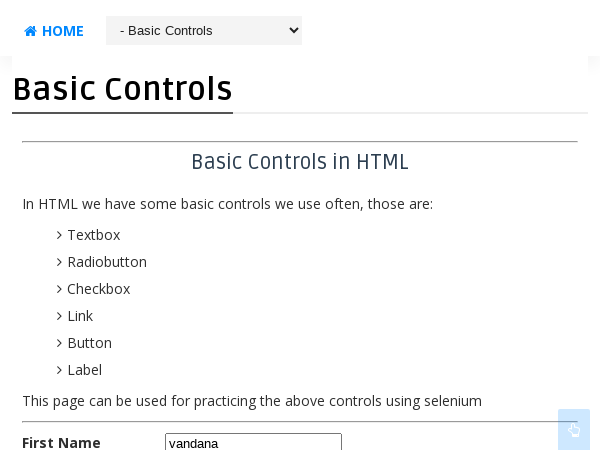

Closed child window
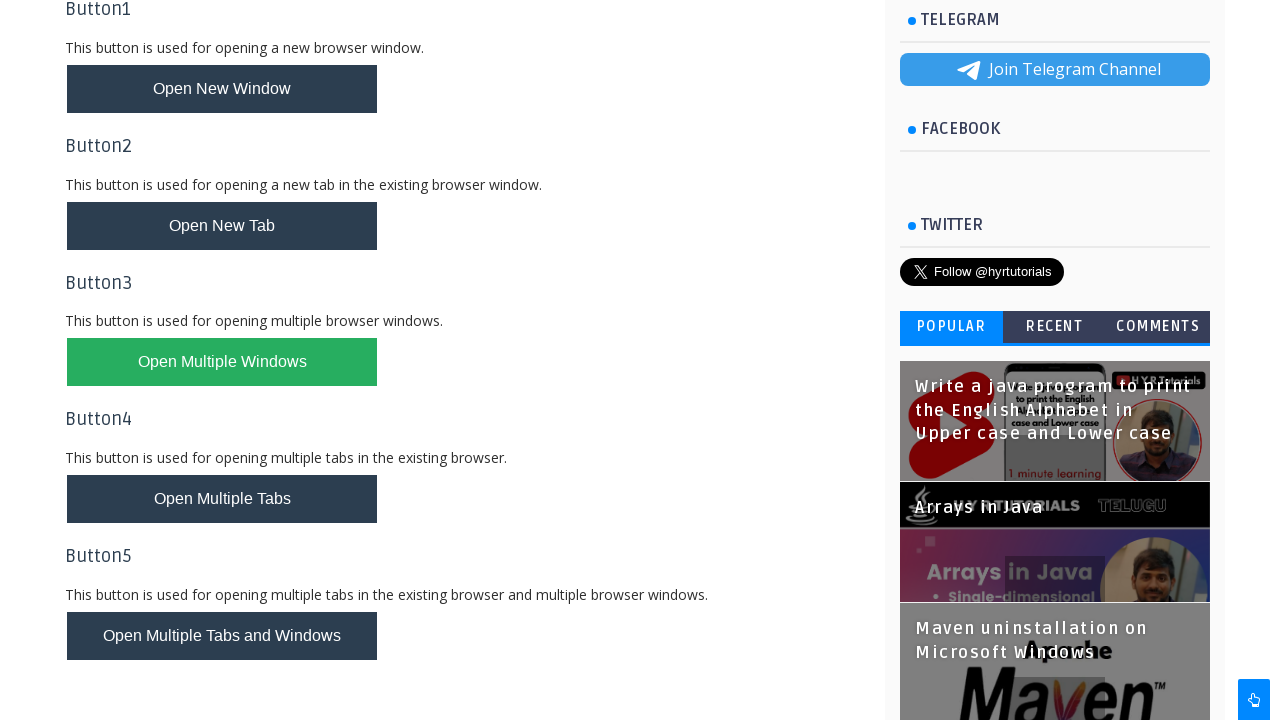

Filled name field with 'vandana' in child window on input[name='name']
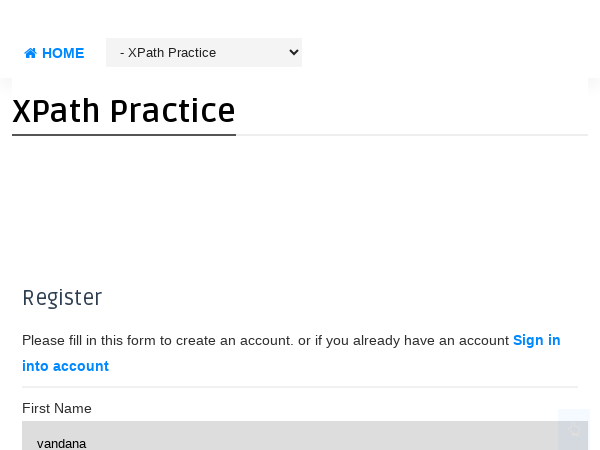

Closed child window
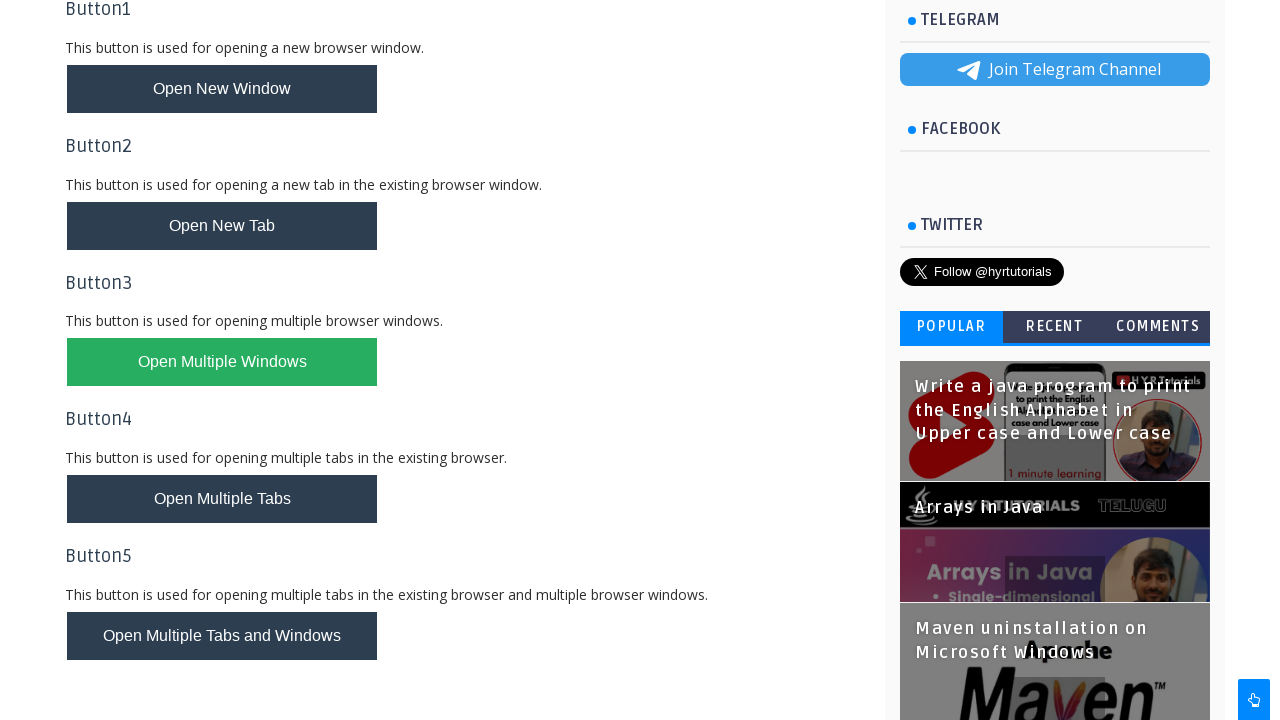

Filled name field with 'vandana' in parent window on input#name
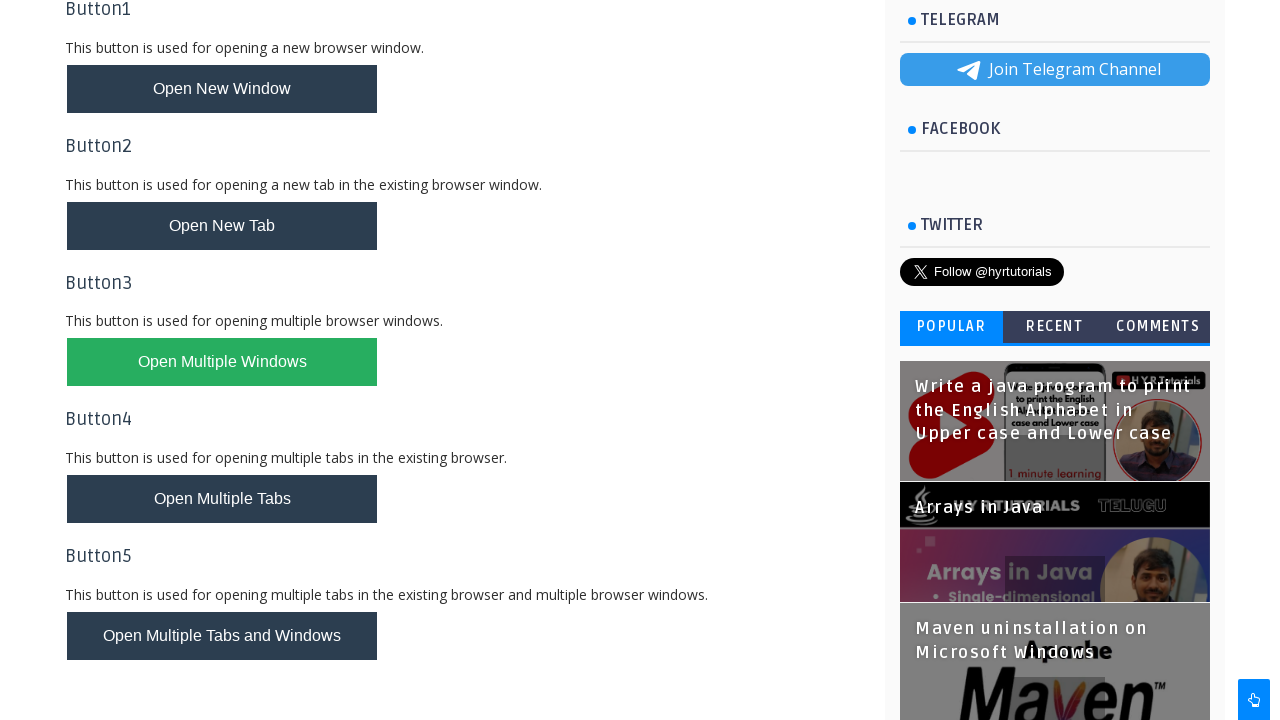

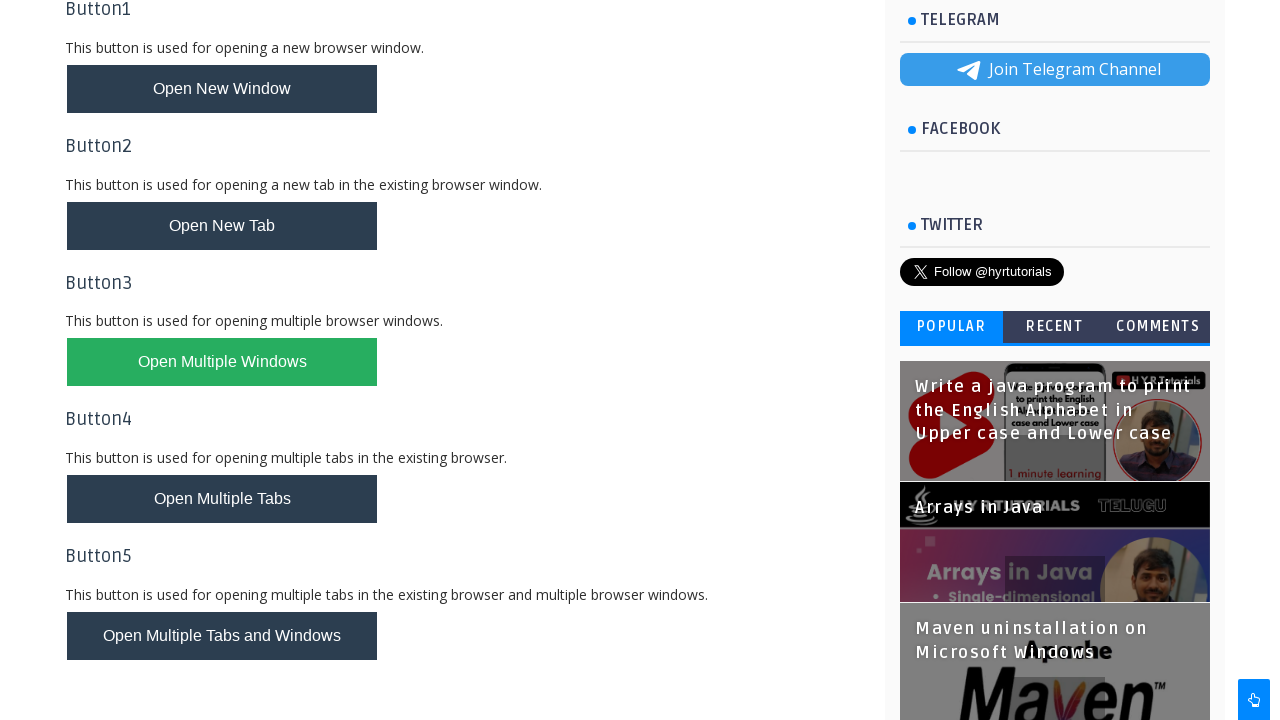